Tests the newsletter subscription functionality by scrolling to the subscription section at the bottom of the page, entering an email address, clicking the subscribe button, and verifying the success message appears.

Starting URL: https://automationexercise.com

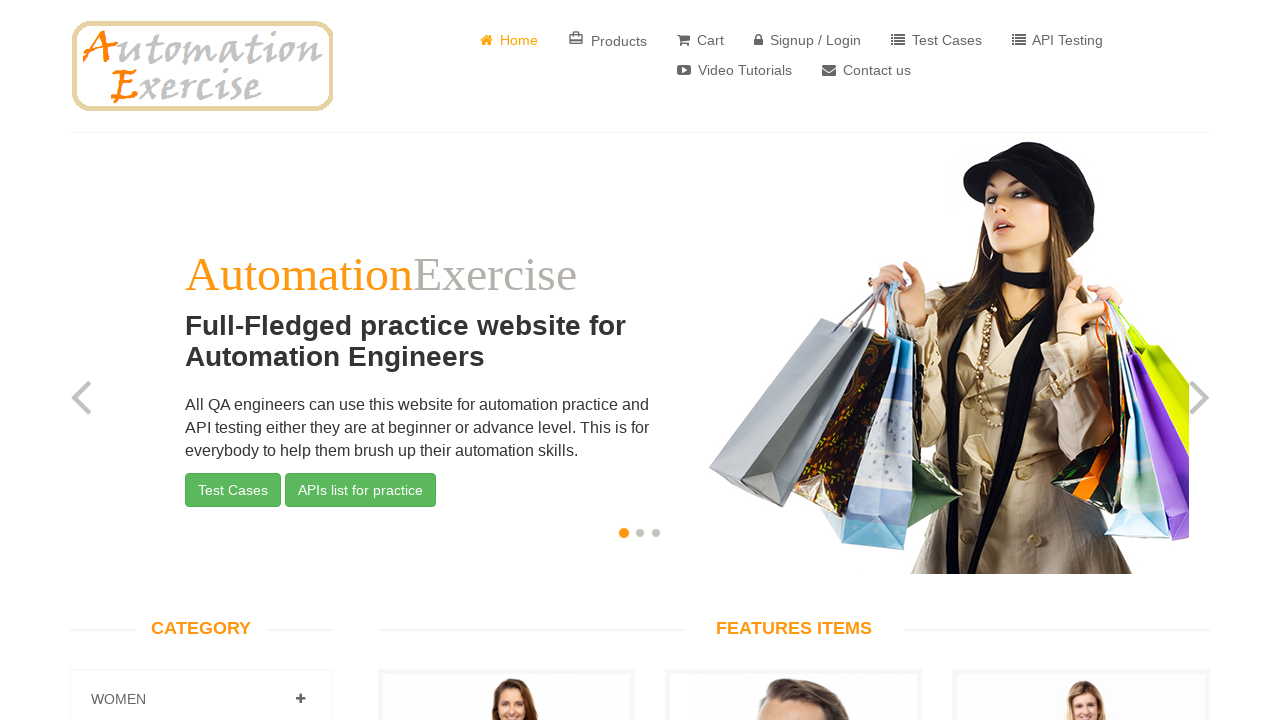

Verified home page title contains 'Automation Exercise'
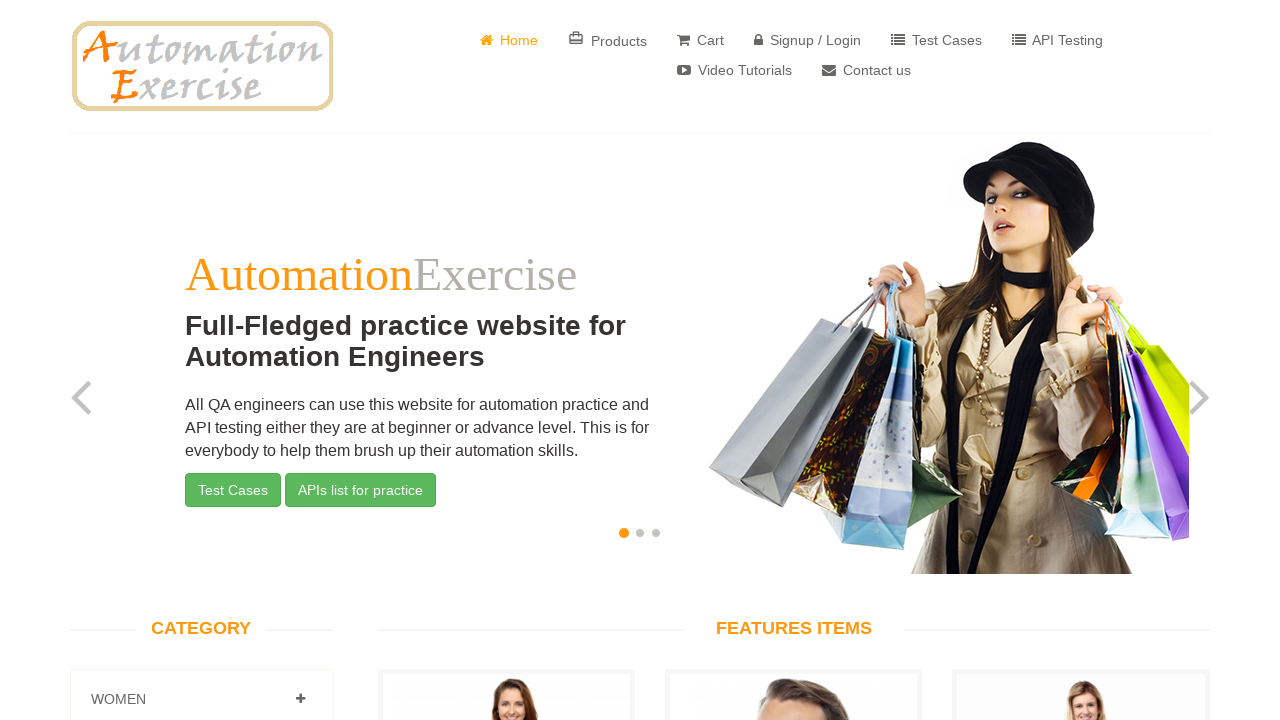

Scrolled to bottom of page to reach subscription section
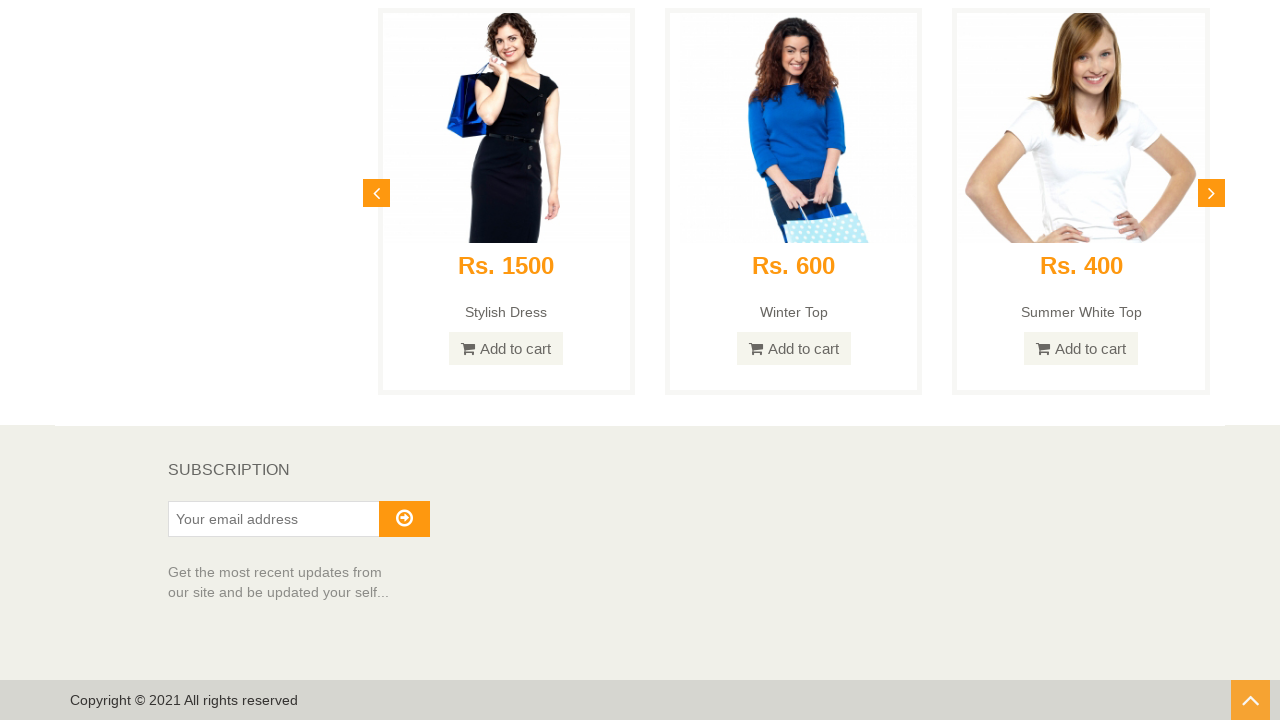

Subscription section header became visible
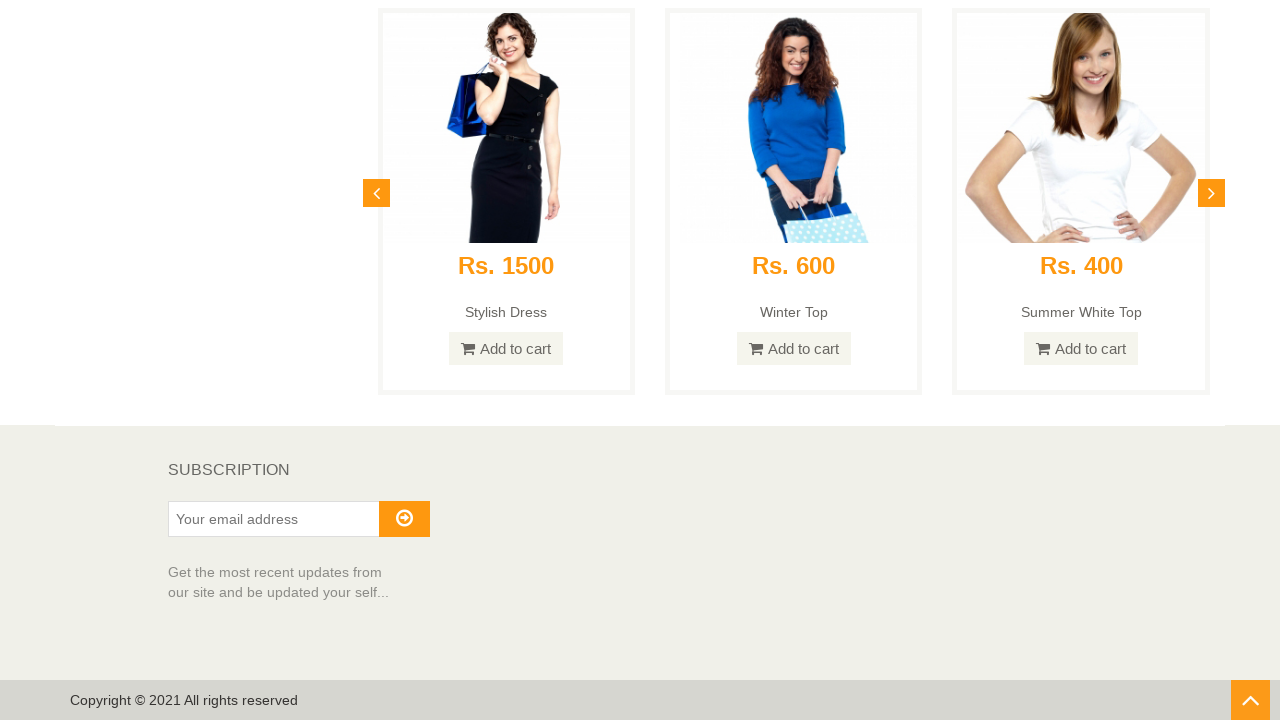

Verified subscription header text contains 'Subscription'
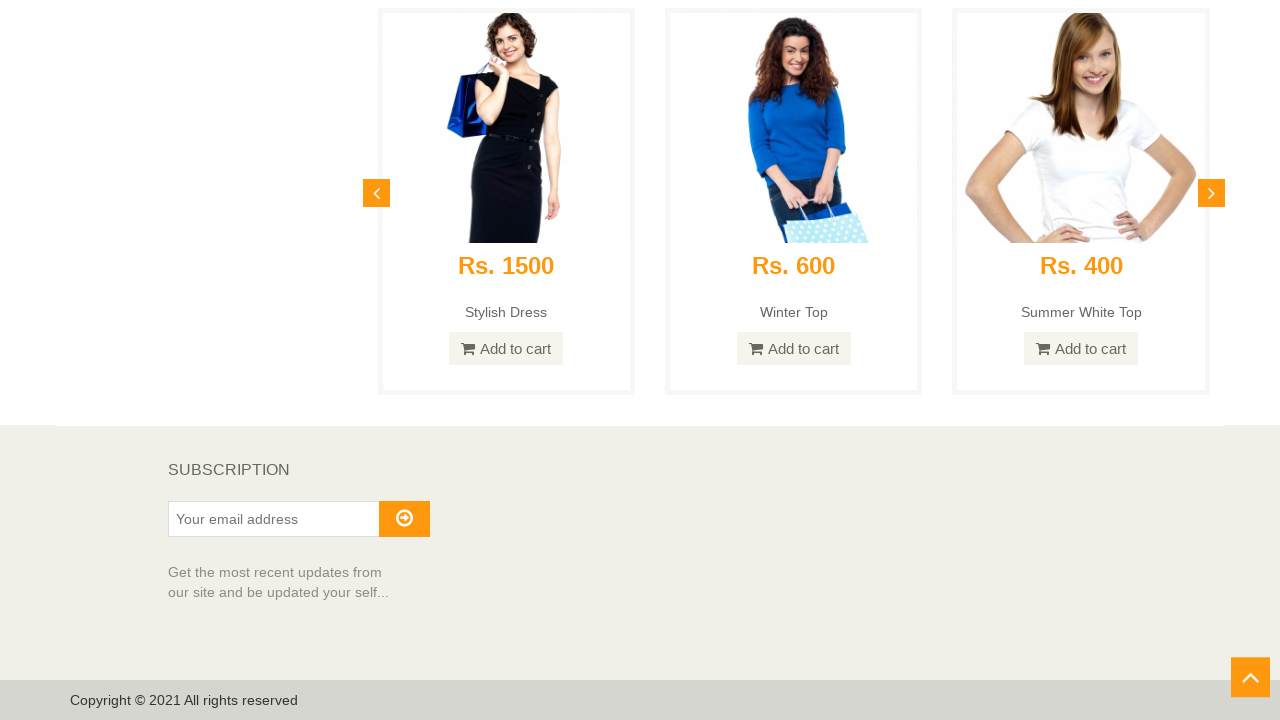

Entered email address 'subscriber7842@gmail.com' in subscription field on input#susbscribe_email
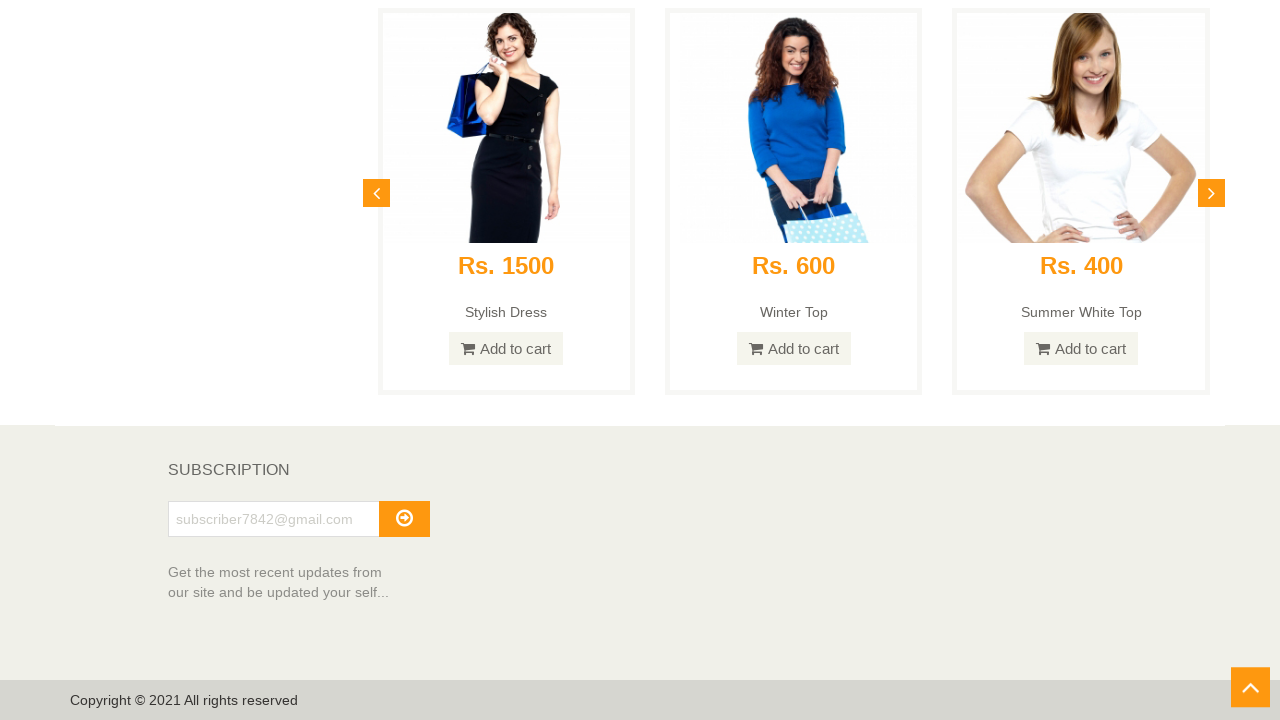

Clicked the subscribe button at (404, 519) on #subscribe
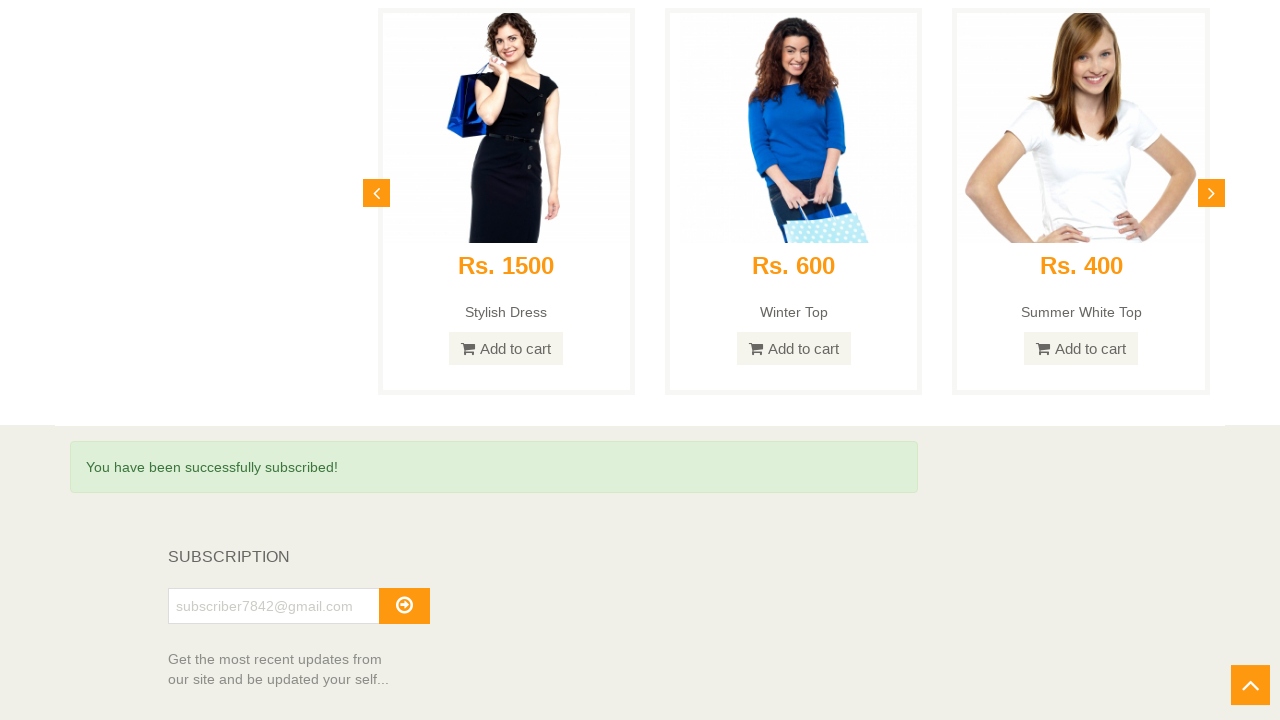

Success message alert appeared
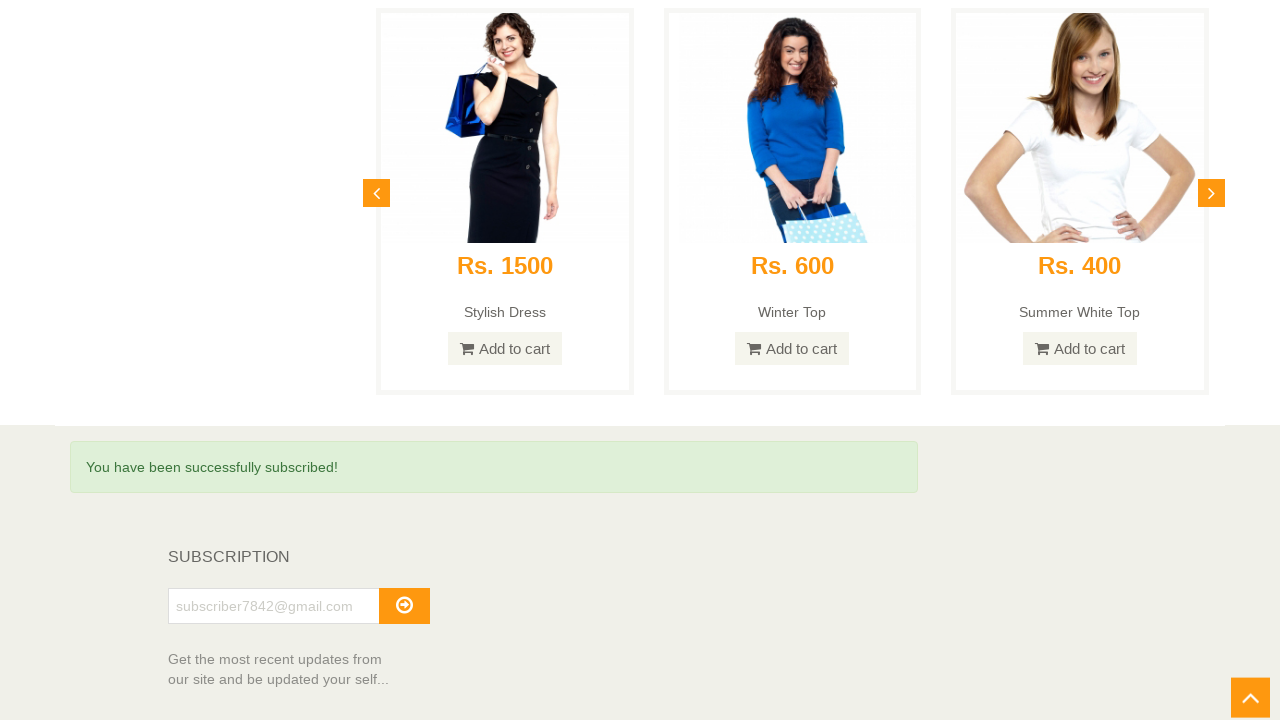

Verified success message contains 'You have been successfully subscribed!'
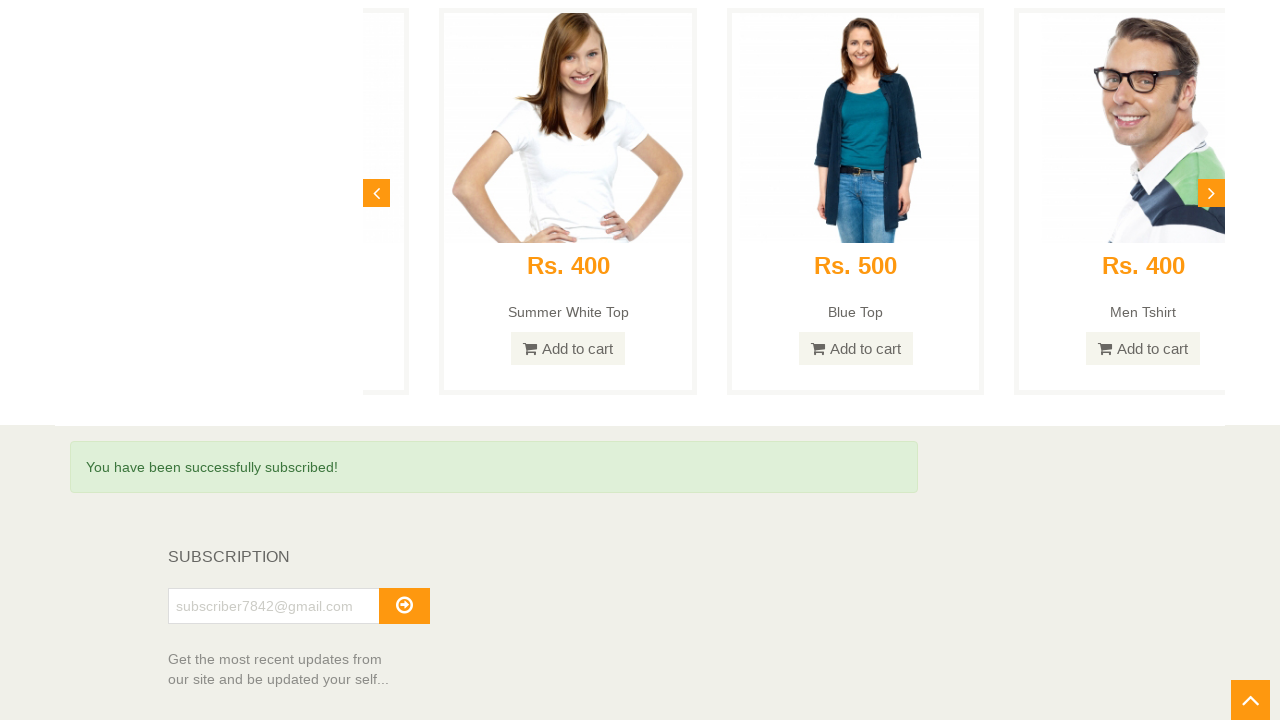

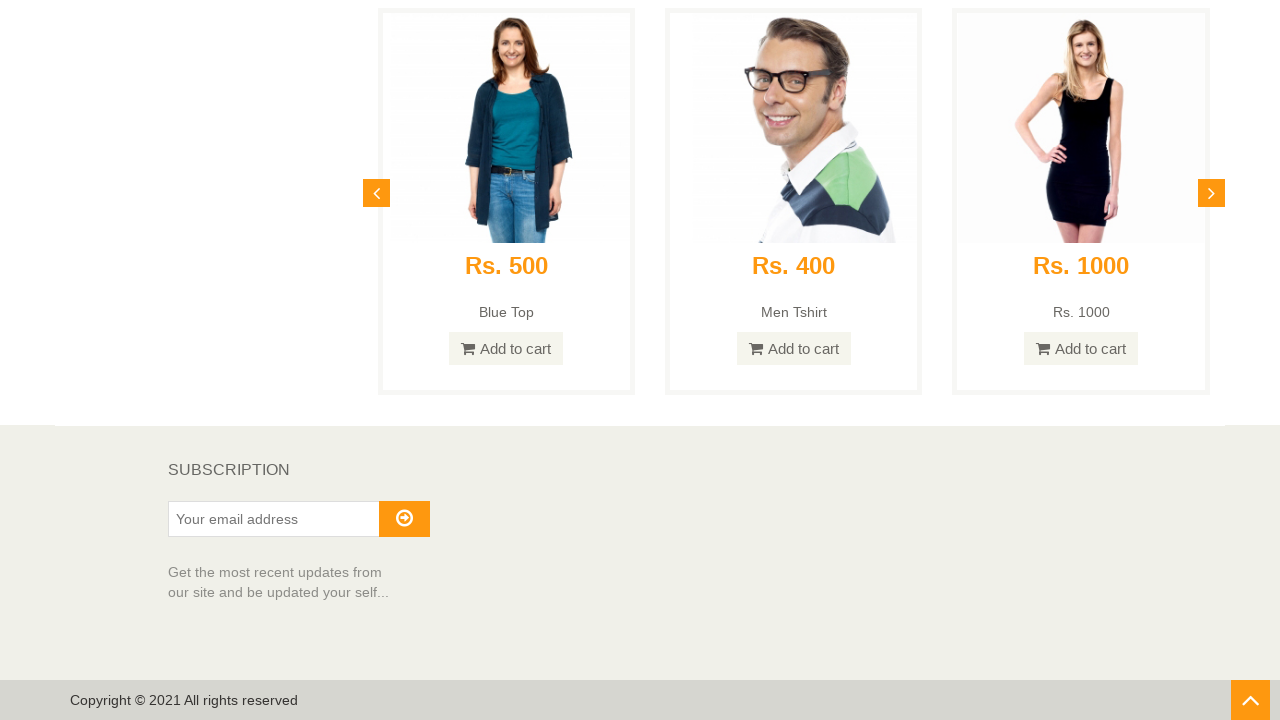